Tests JavaScript confirmation alert handling by clicking a button to trigger an alert, accepting the alert, and verifying the result message displays correctly.

Starting URL: http://the-internet.herokuapp.com/javascript_alerts

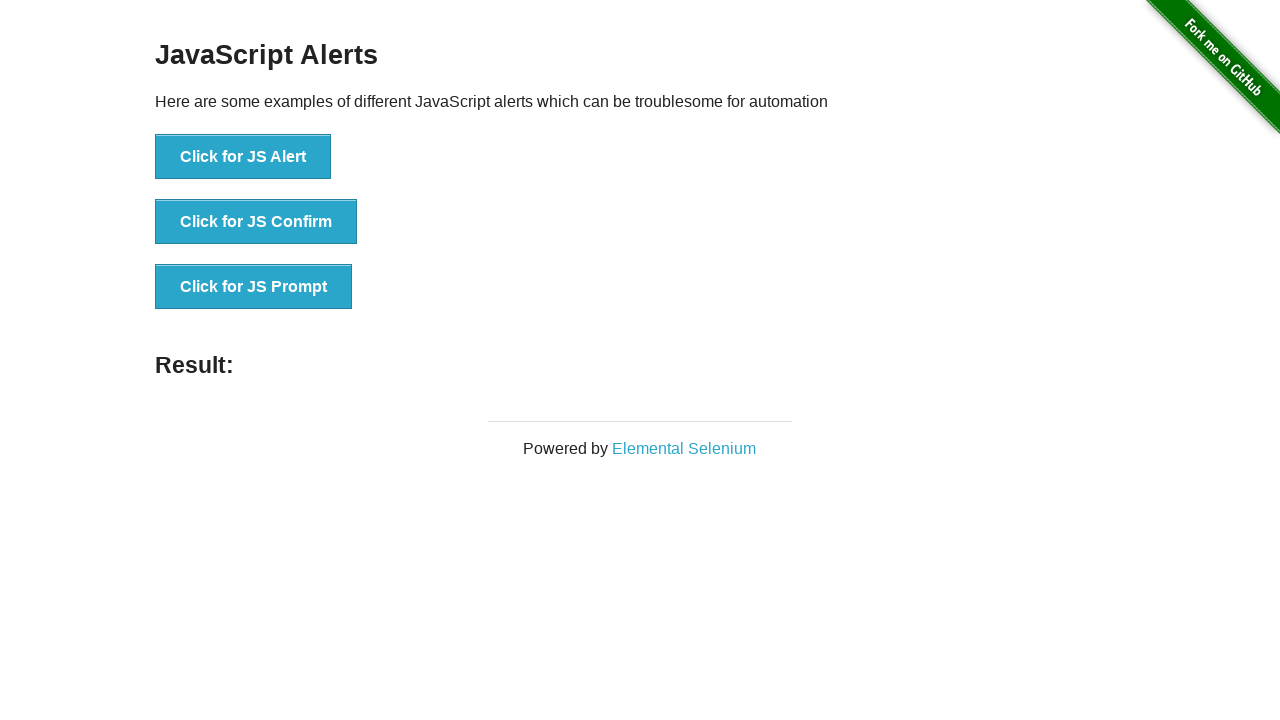

Clicked second button to trigger confirmation alert at (256, 222) on button >> nth=1
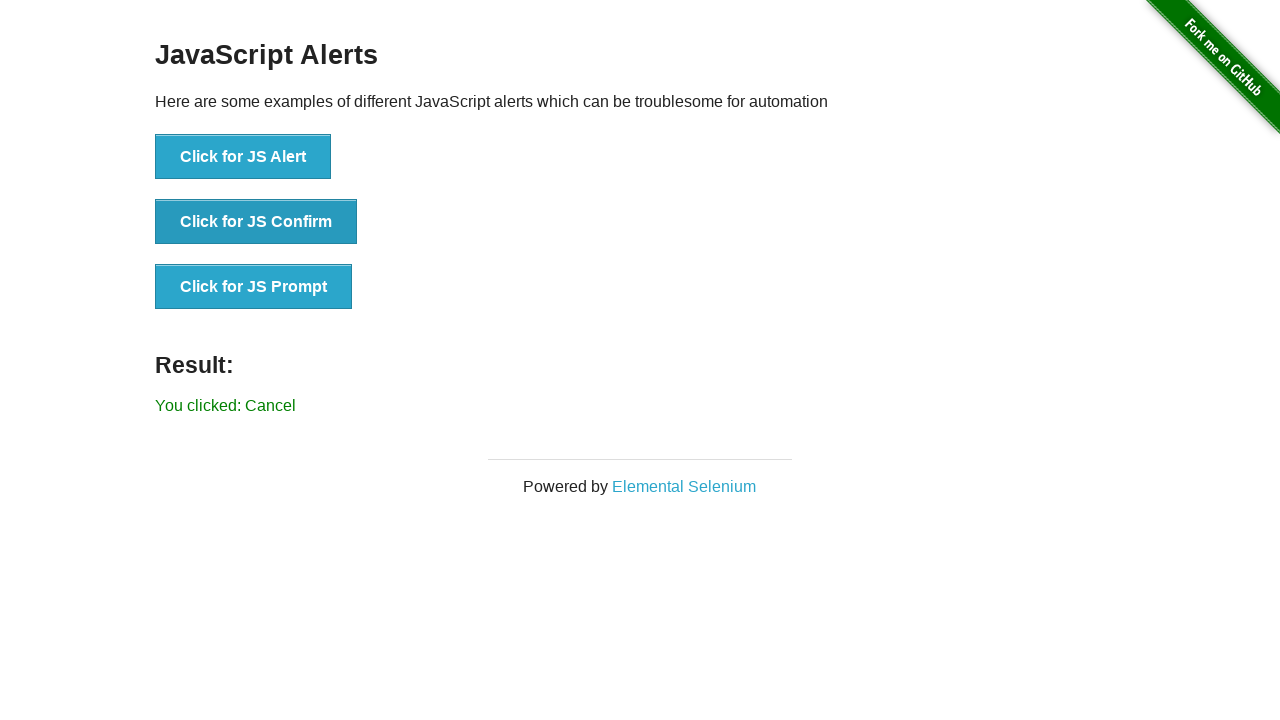

Set up dialog handler to accept confirmation
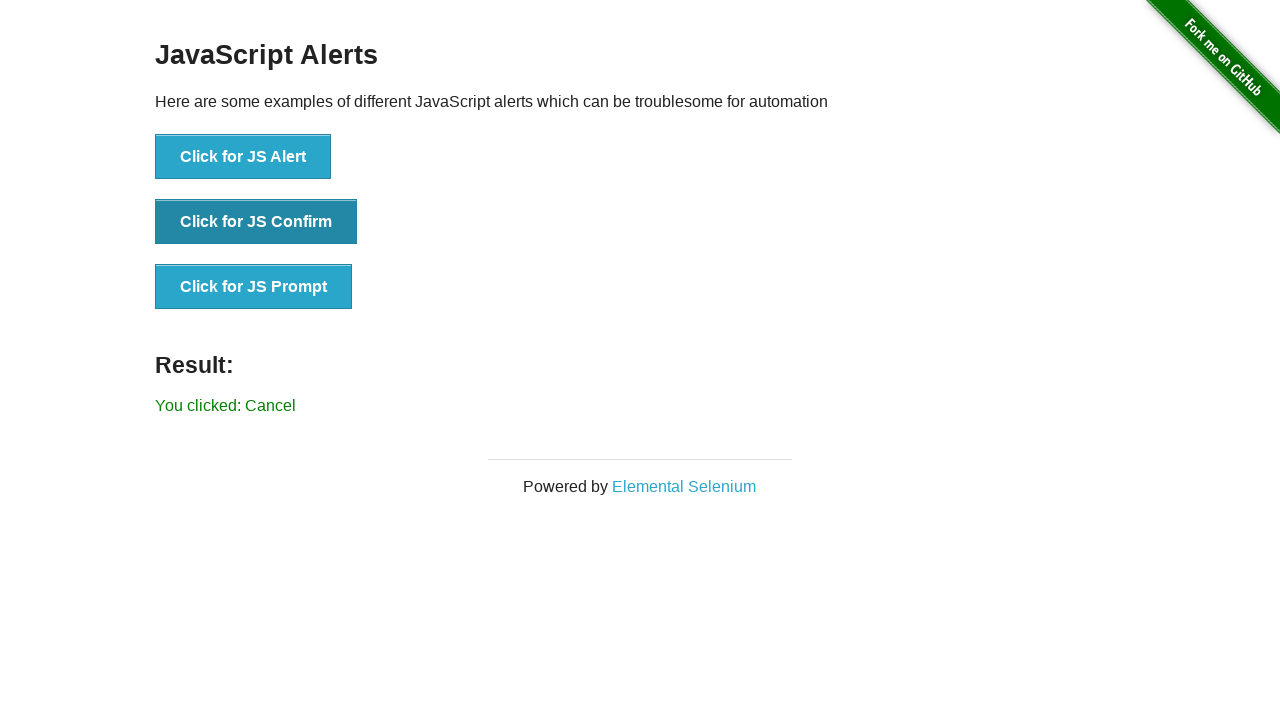

Clicked second button again to trigger confirmation alert with handler active at (256, 222) on button >> nth=1
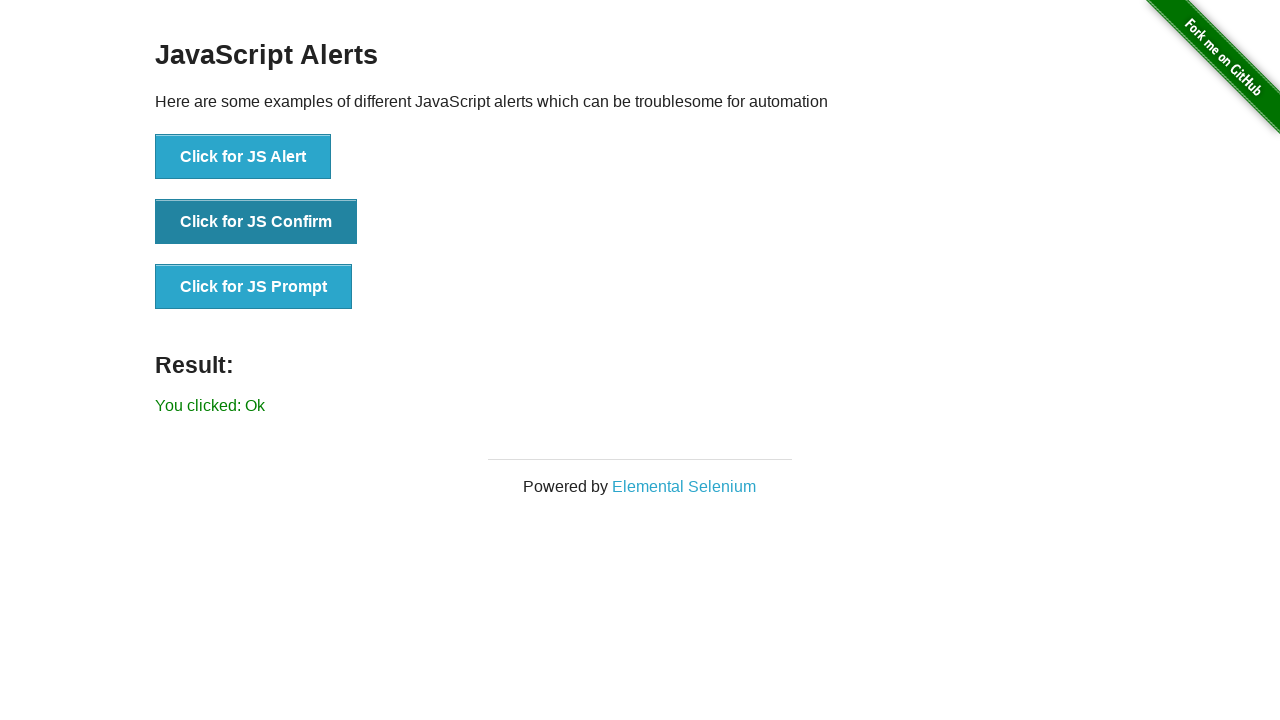

Result message element loaded
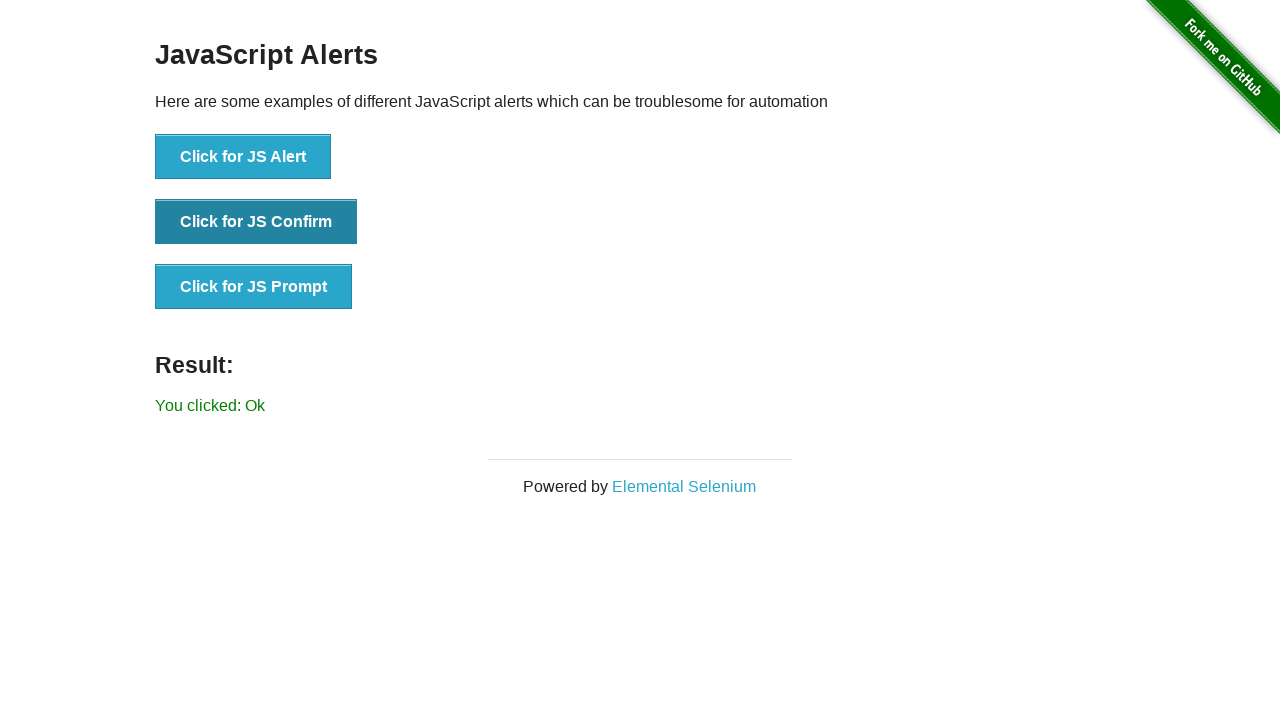

Retrieved result text content
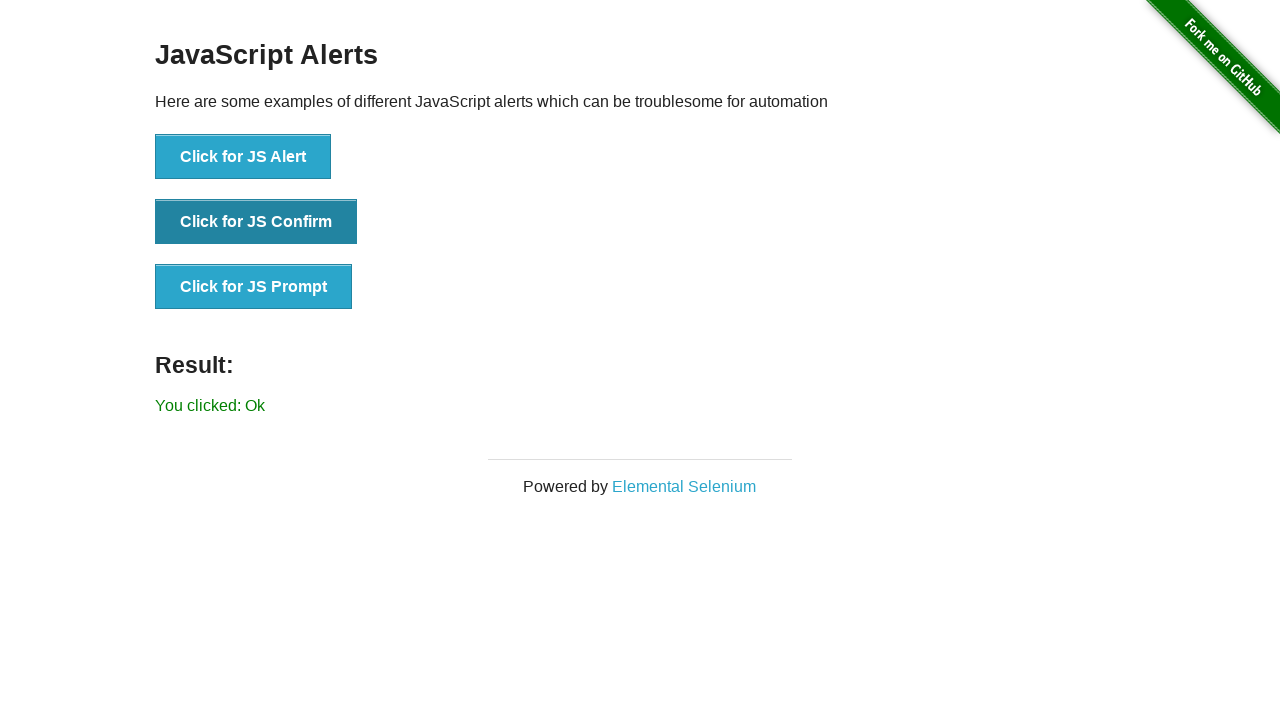

Verified result text matches expected message 'You clicked: Ok'
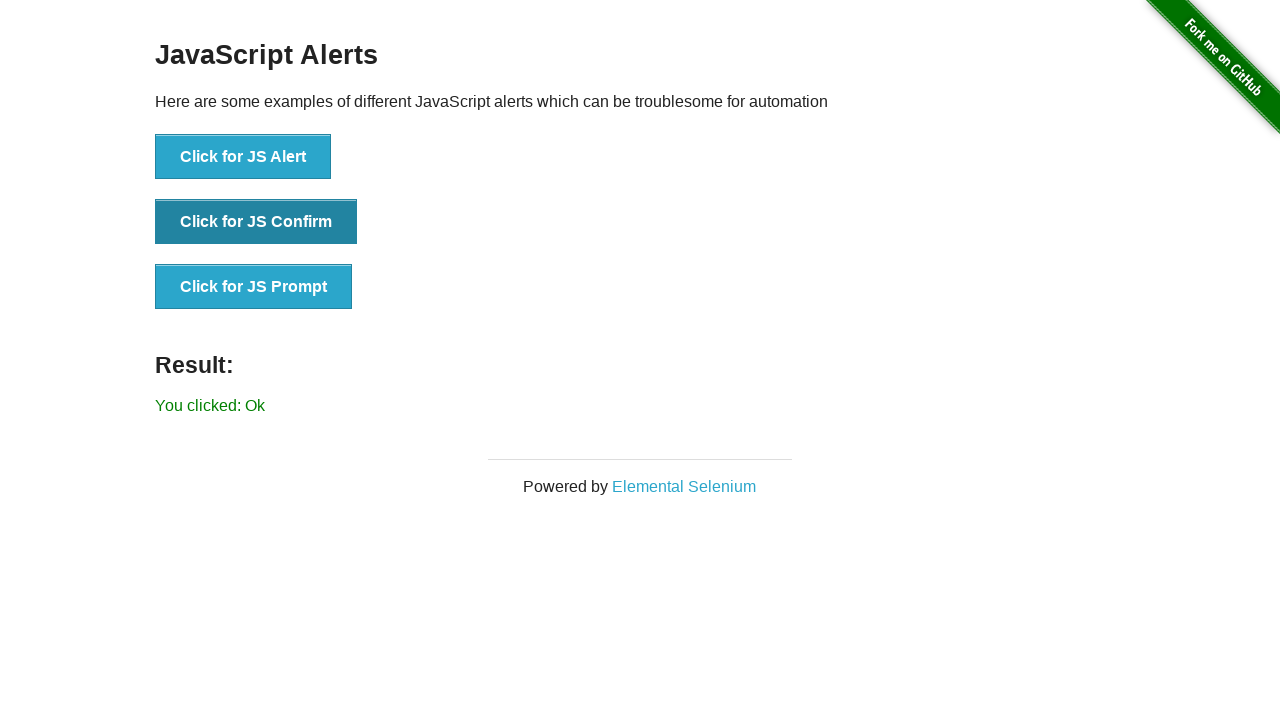

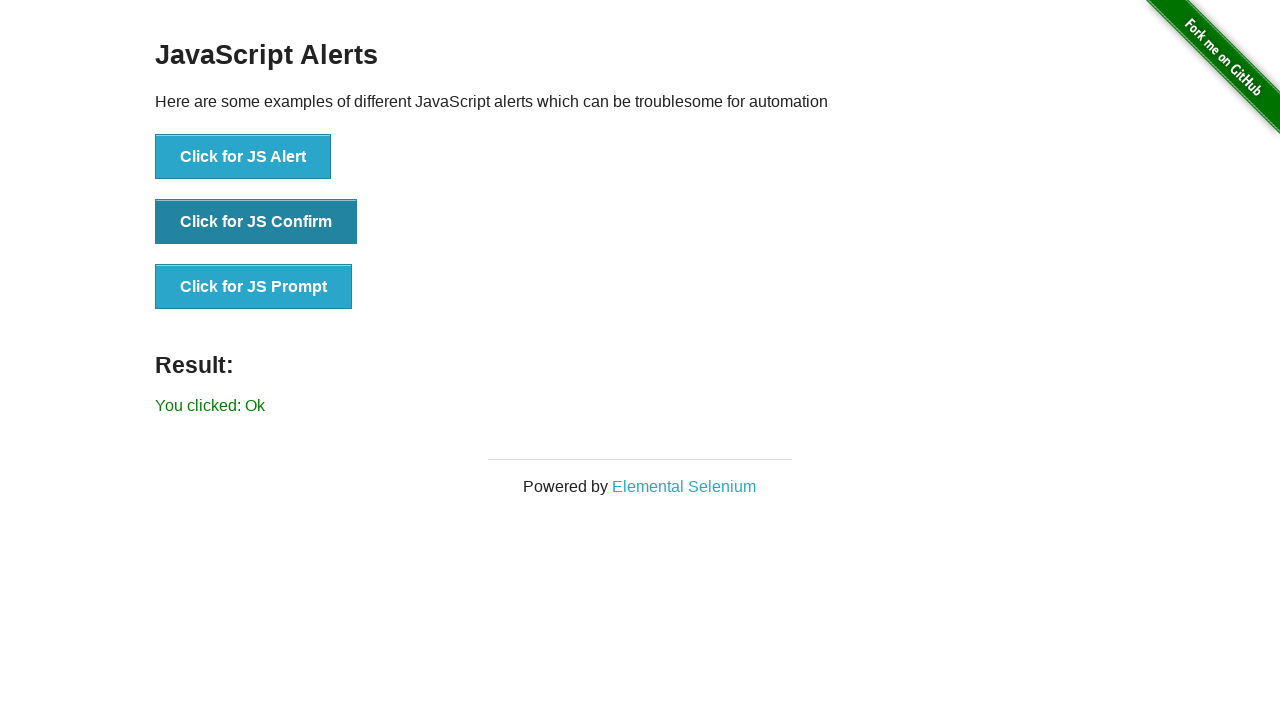